Tests the sorting functionality of a web table by clicking the column header and verifying the list is alphabetically sorted, then navigates through pagination to find a specific item (Rice).

Starting URL: https://rahulshettyacademy.com/greenkart/#/offers

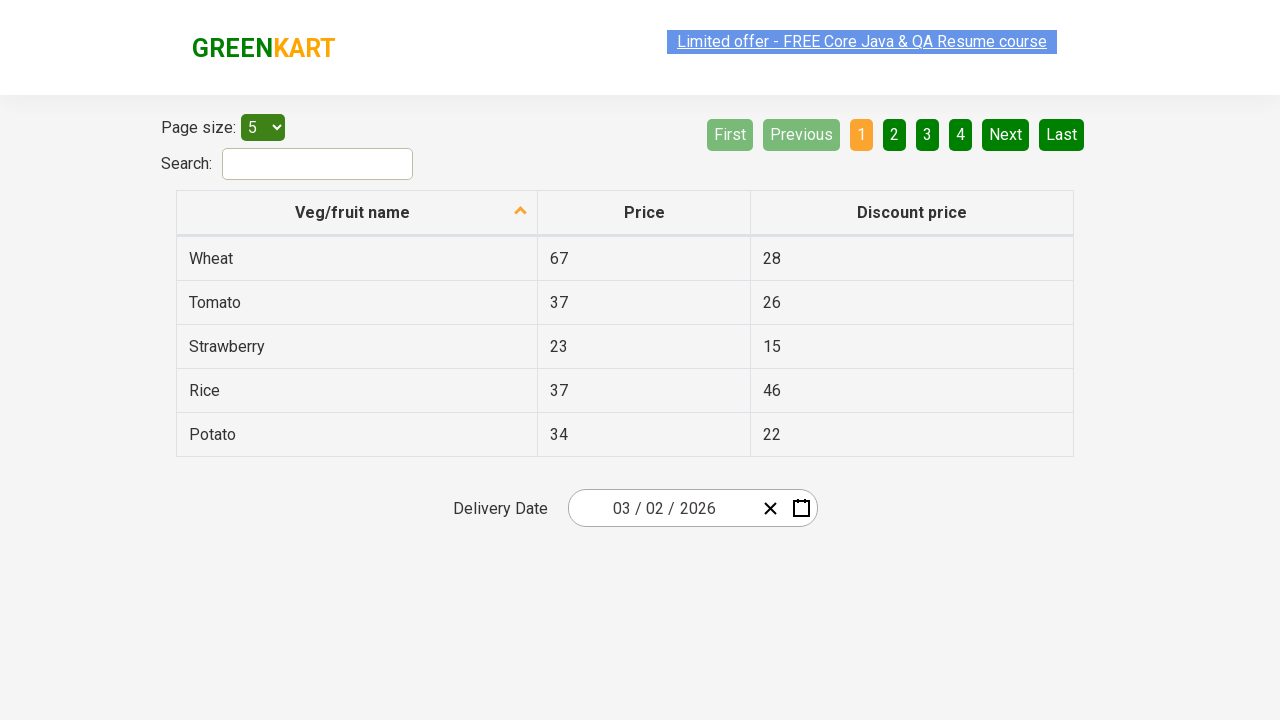

Clicked first column header to sort table at (357, 213) on xpath=//tr/th[1]
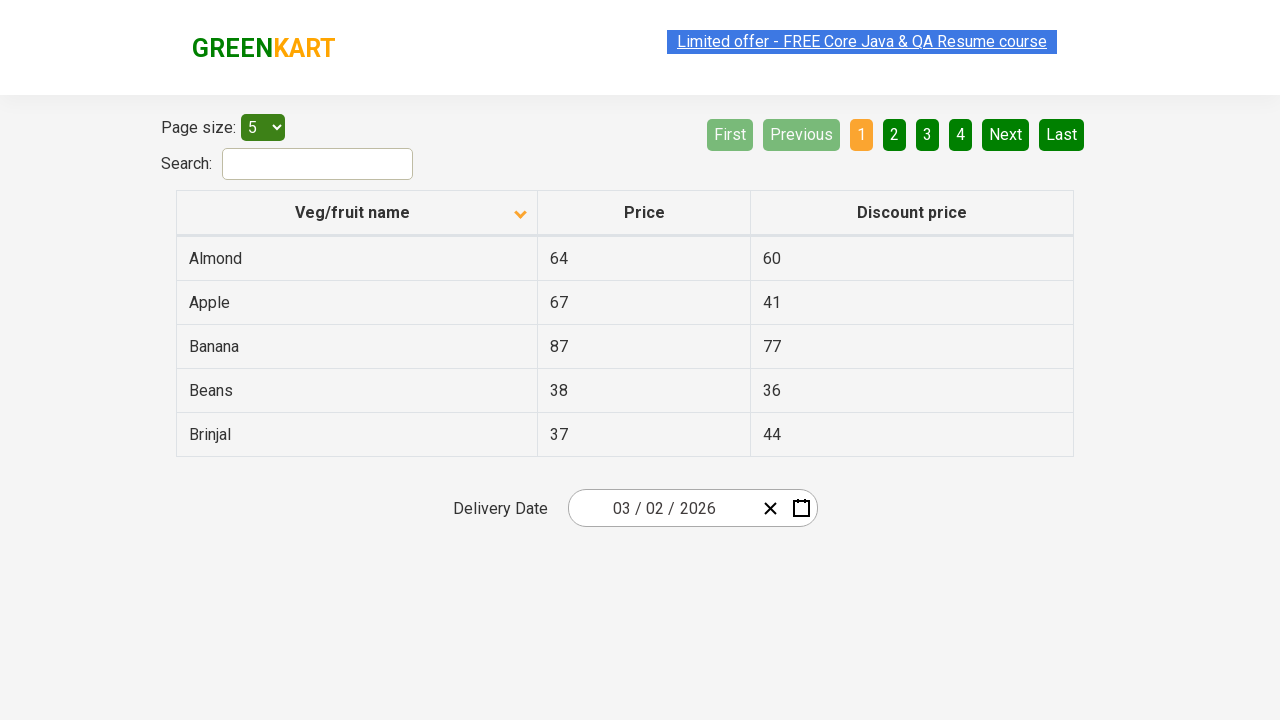

Table data loaded after sorting
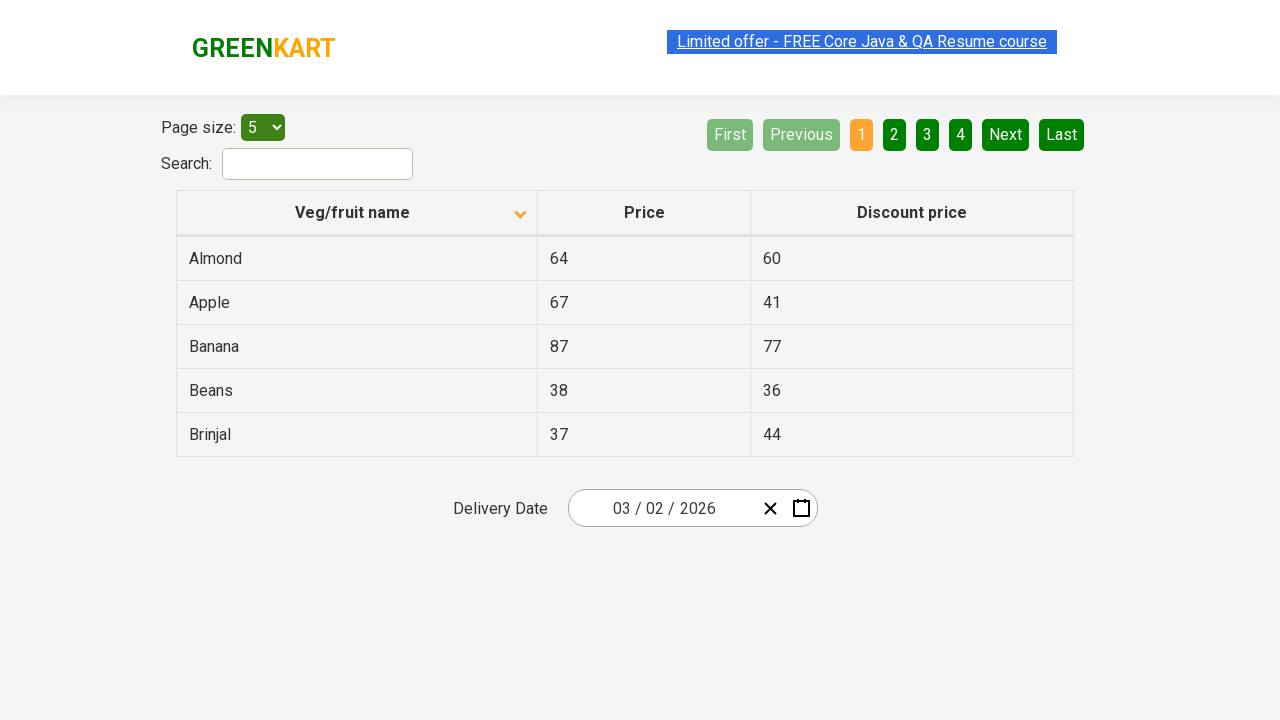

Captured 5 items from first column
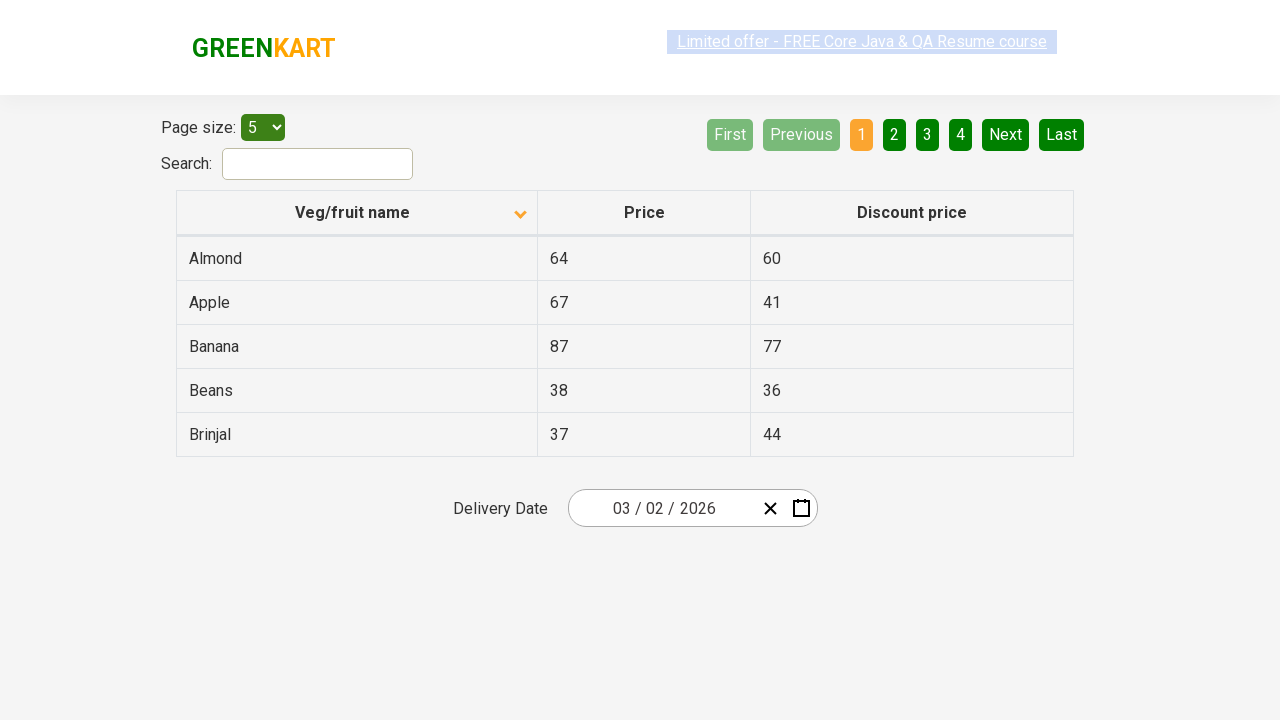

Verified table is sorted alphabetically
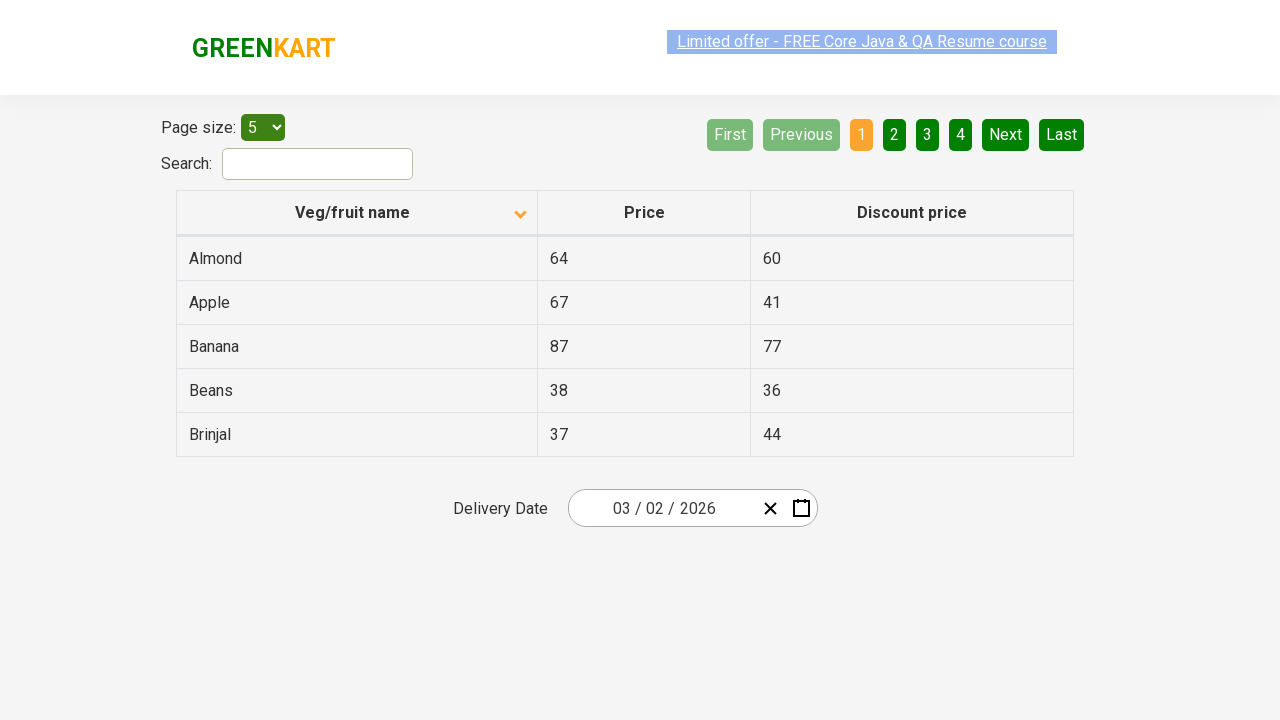

Clicked Next button to navigate to next page at (1006, 134) on [aria-label='Next']
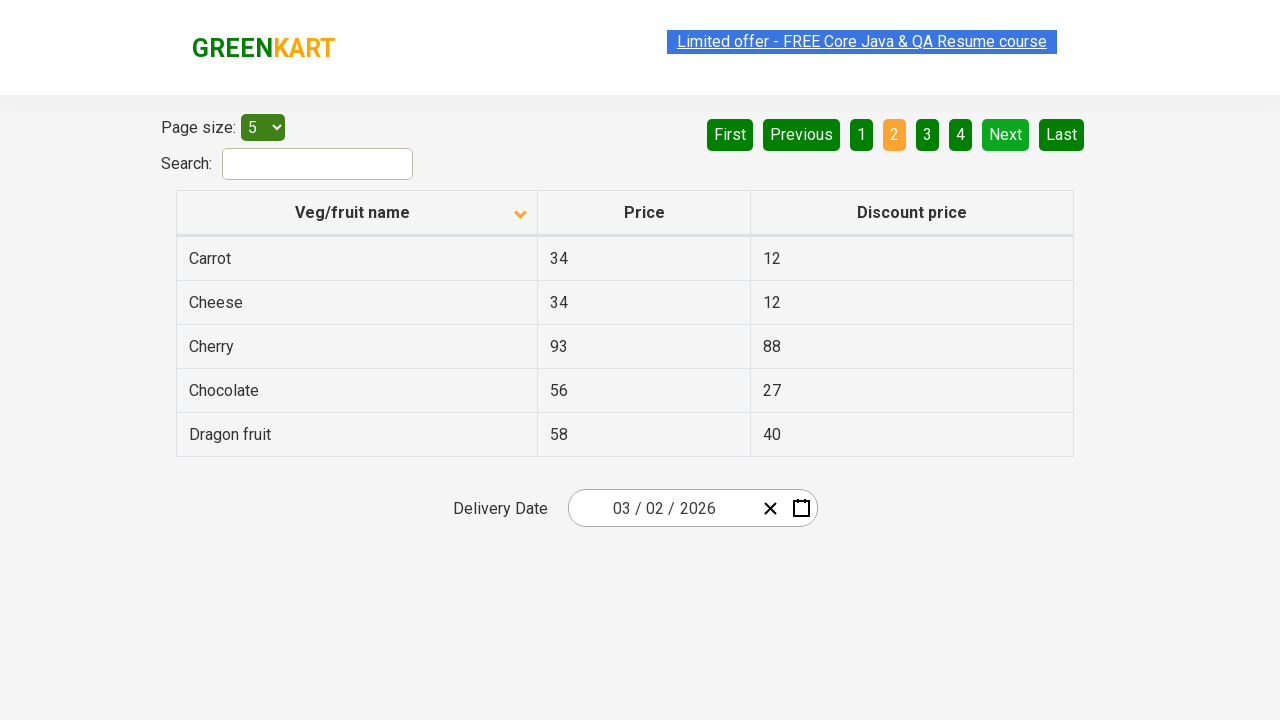

Waited for page to update after pagination
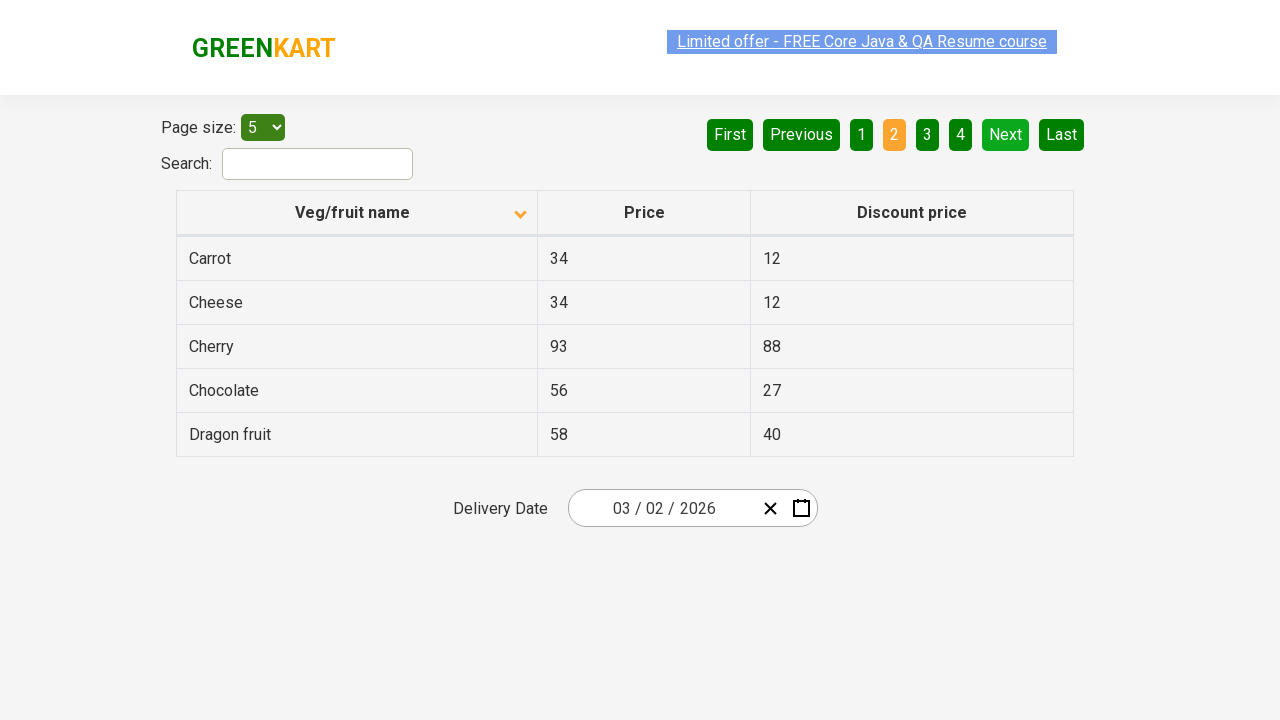

Clicked Next button to navigate to next page at (1006, 134) on [aria-label='Next']
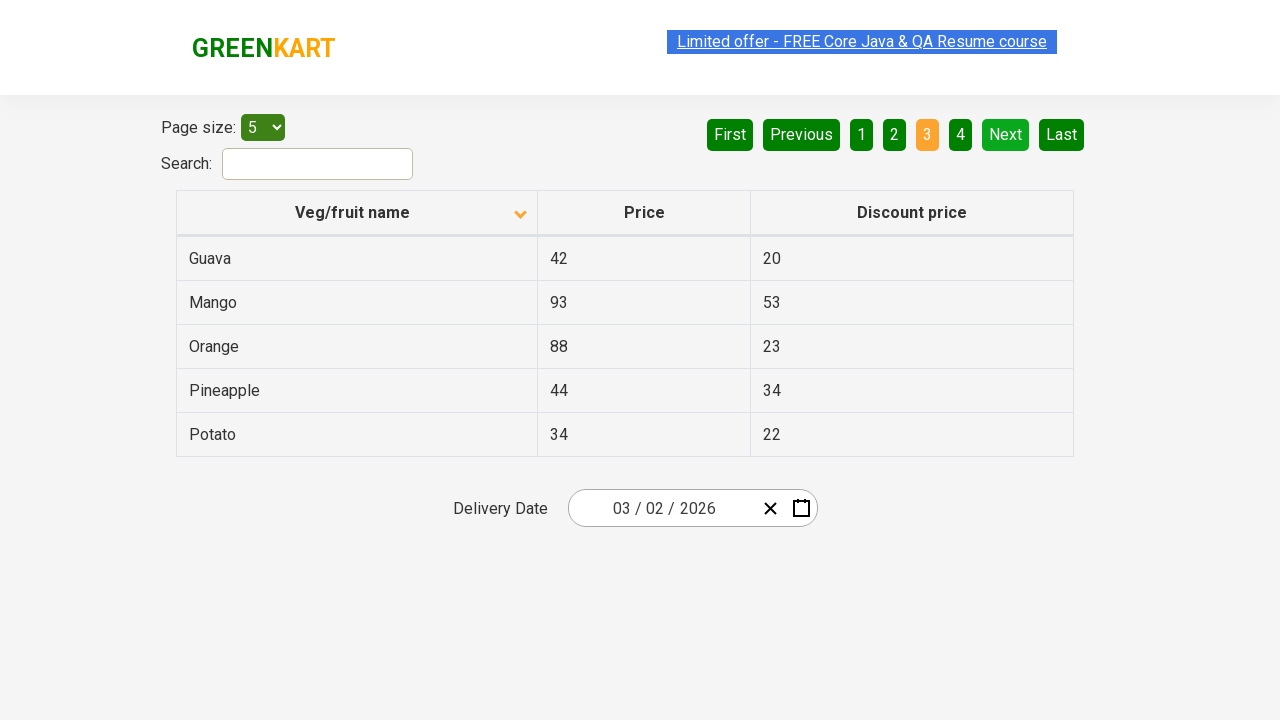

Waited for page to update after pagination
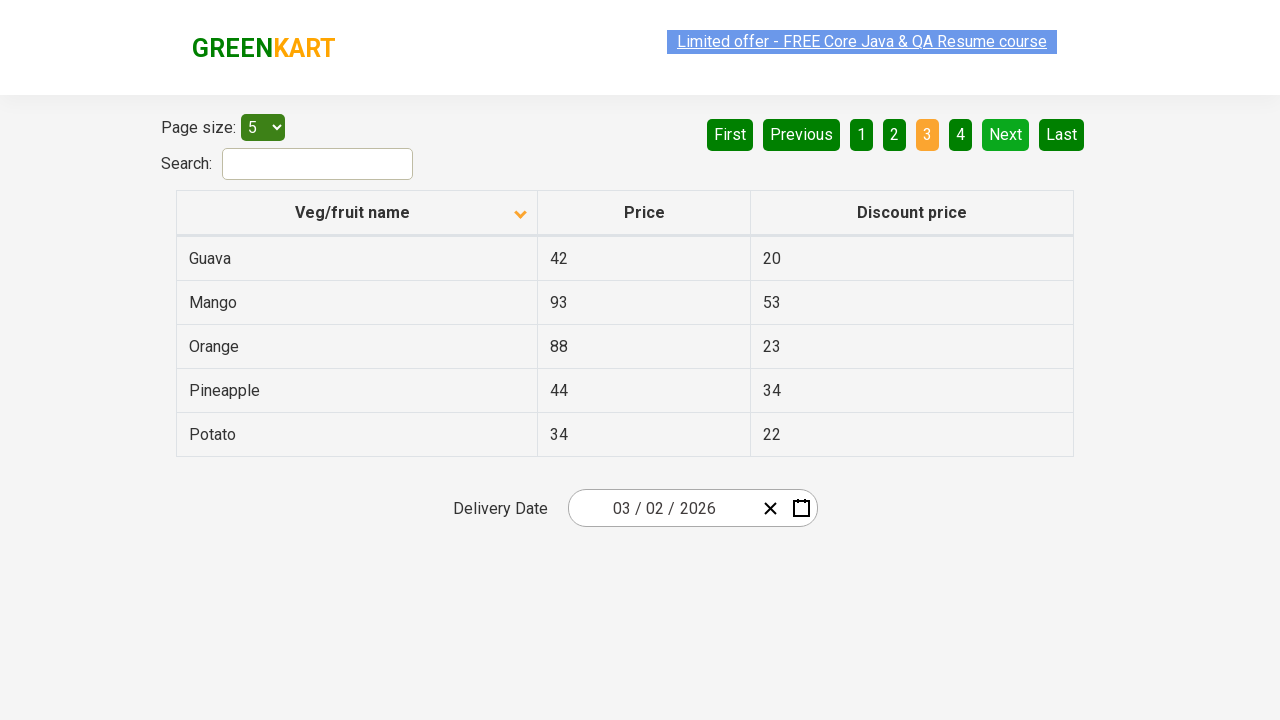

Clicked Next button to navigate to next page at (1006, 134) on [aria-label='Next']
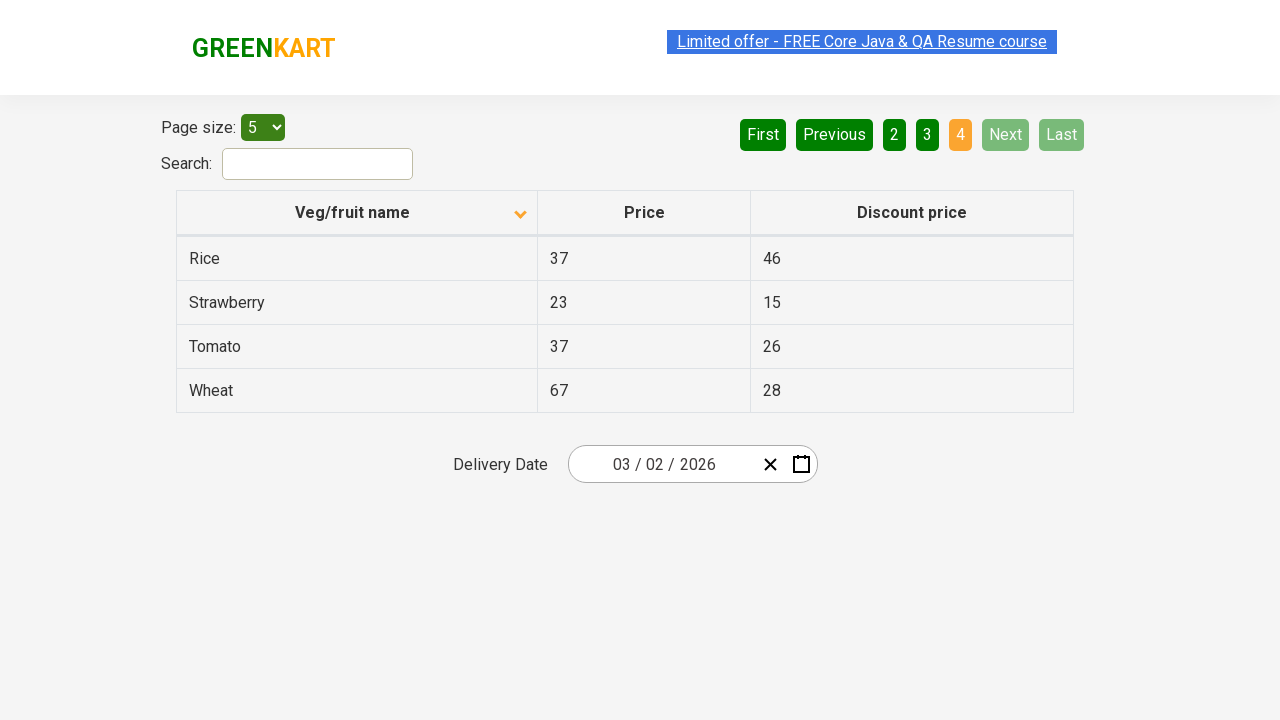

Waited for page to update after pagination
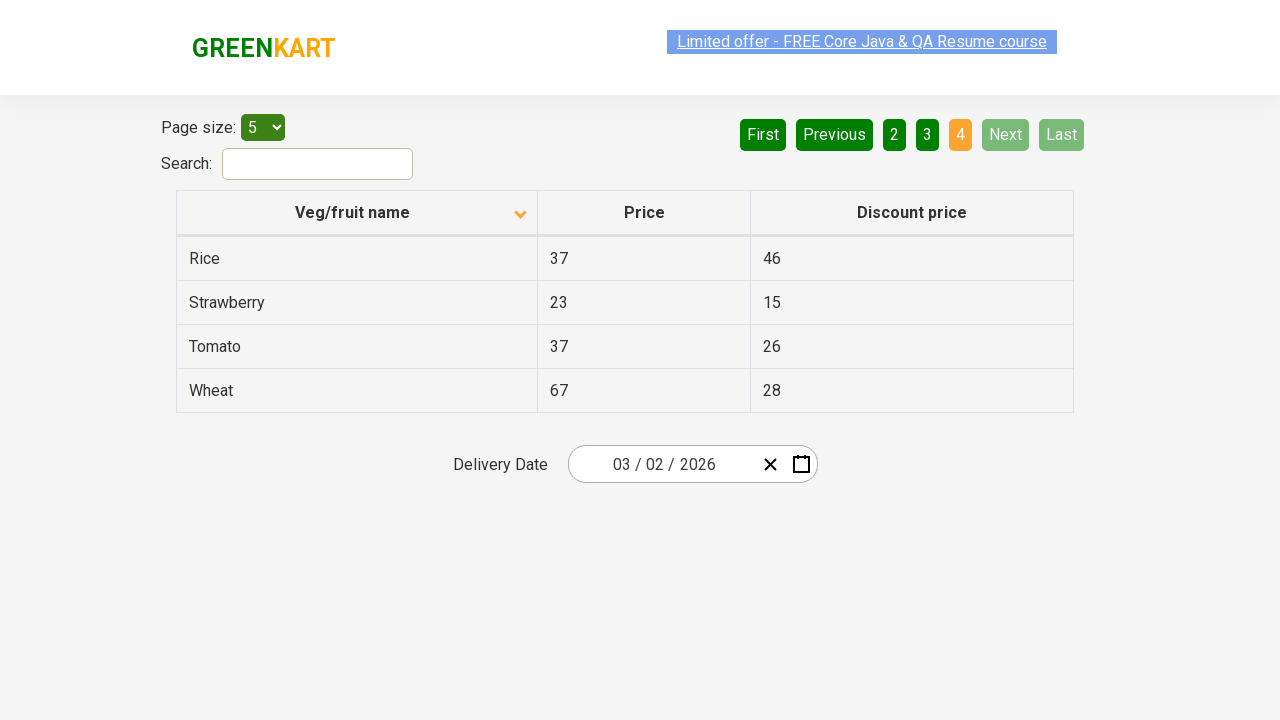

Found 'Rice' item with price: 37
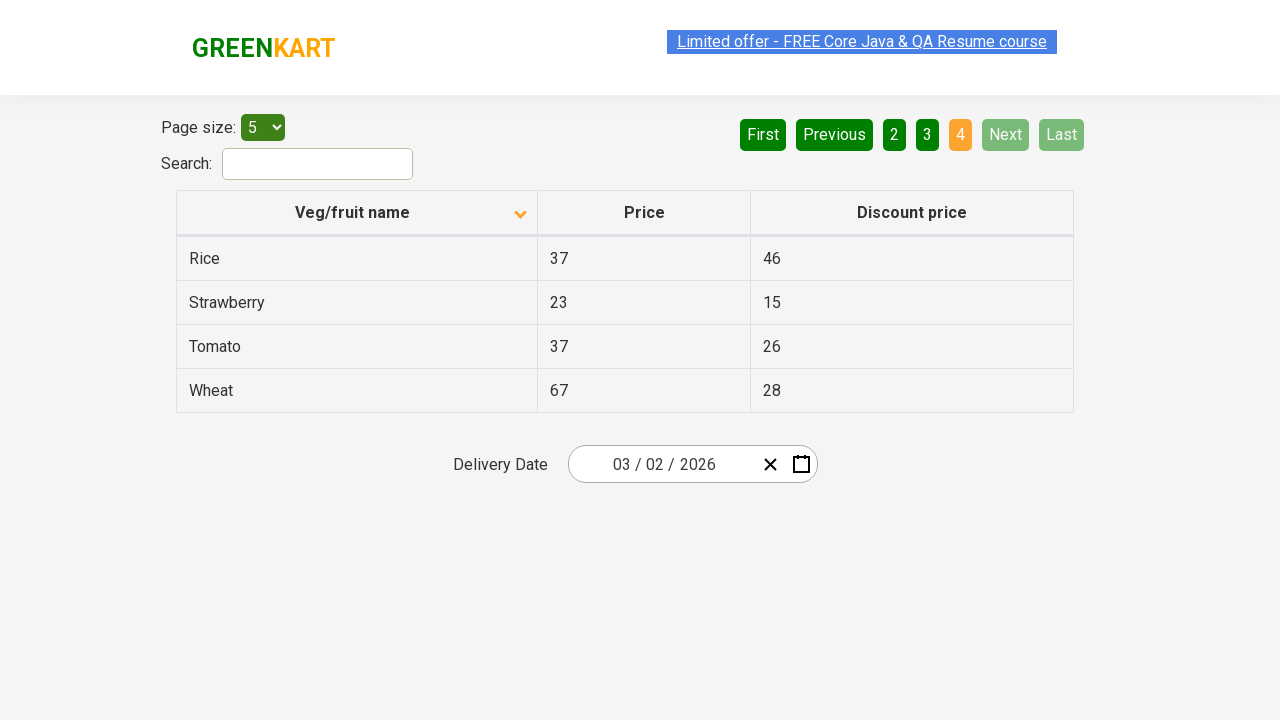

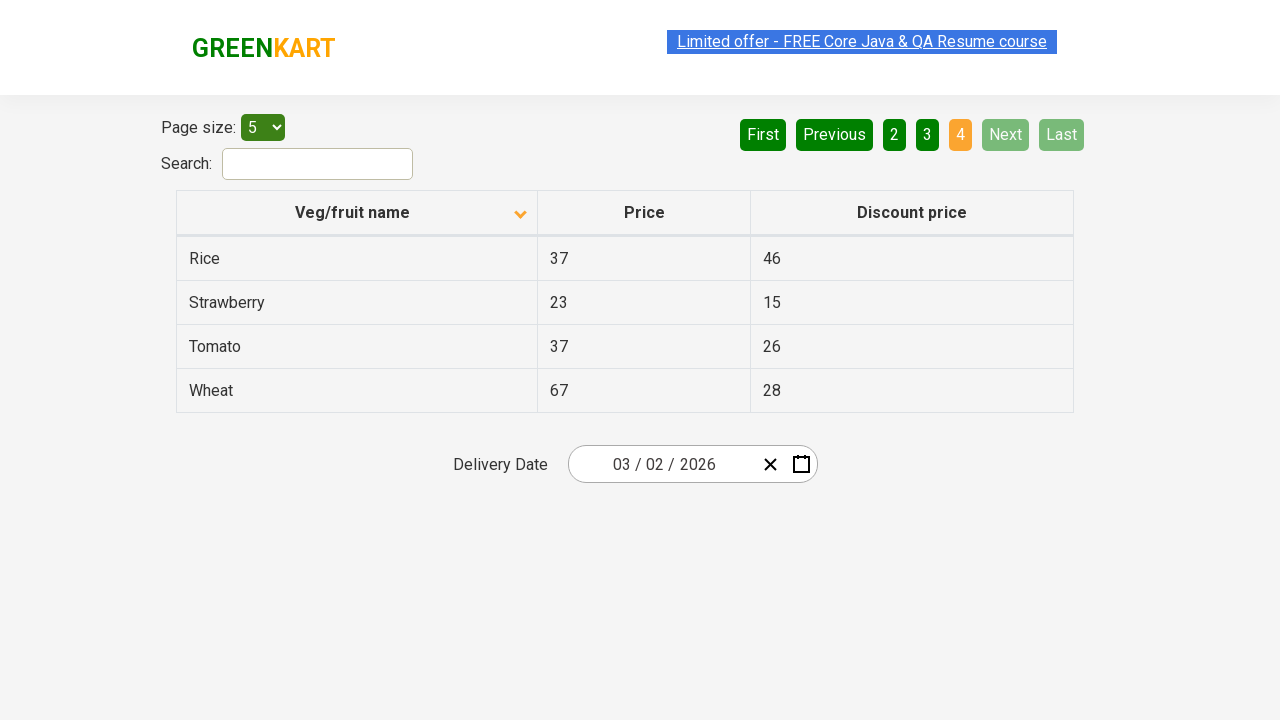